Tests a registration form by filling in required fields (first name, last name, email) and submitting, then verifies successful registration message.

Starting URL: http://suninjuly.github.io/registration1.html

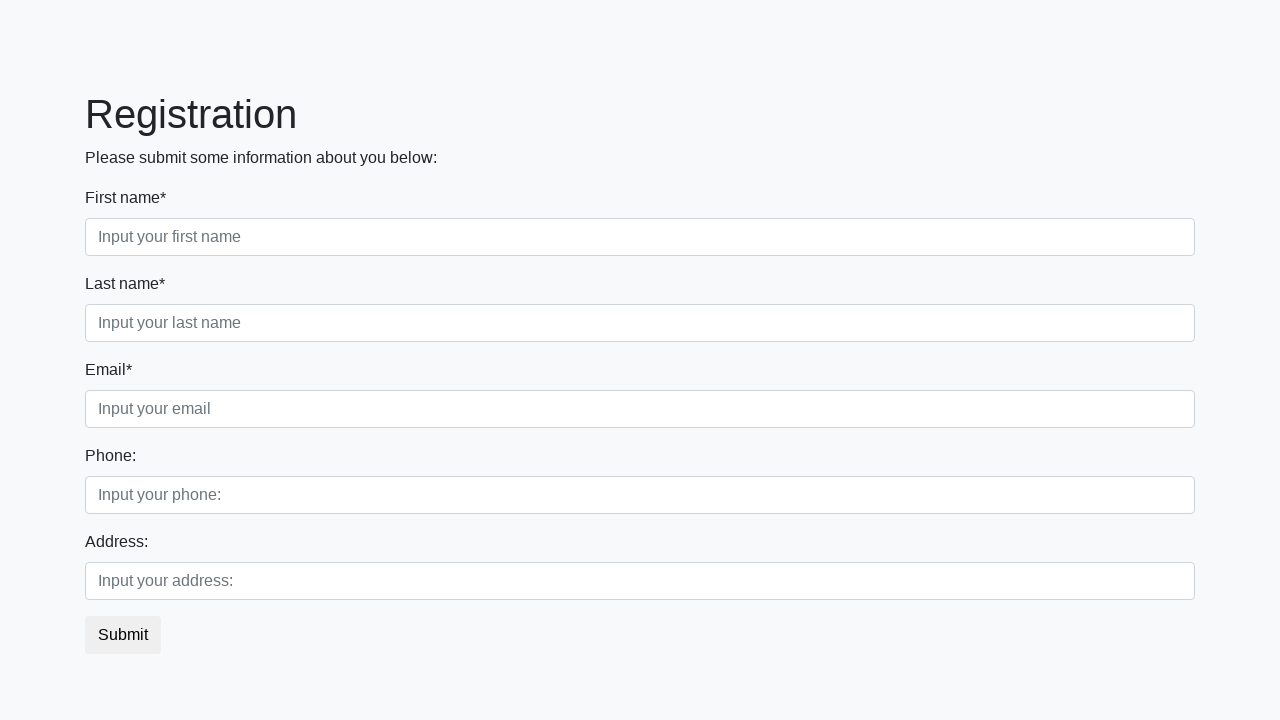

Defined test data for registration form
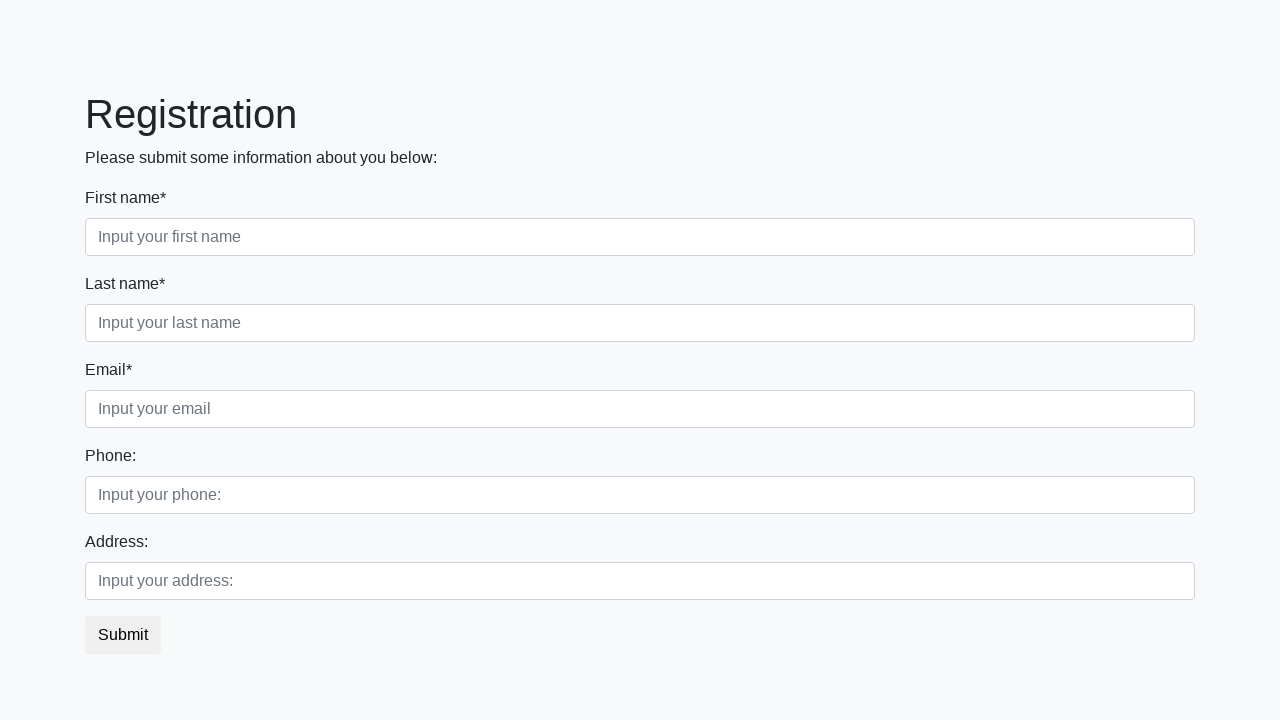

Located all required input fields
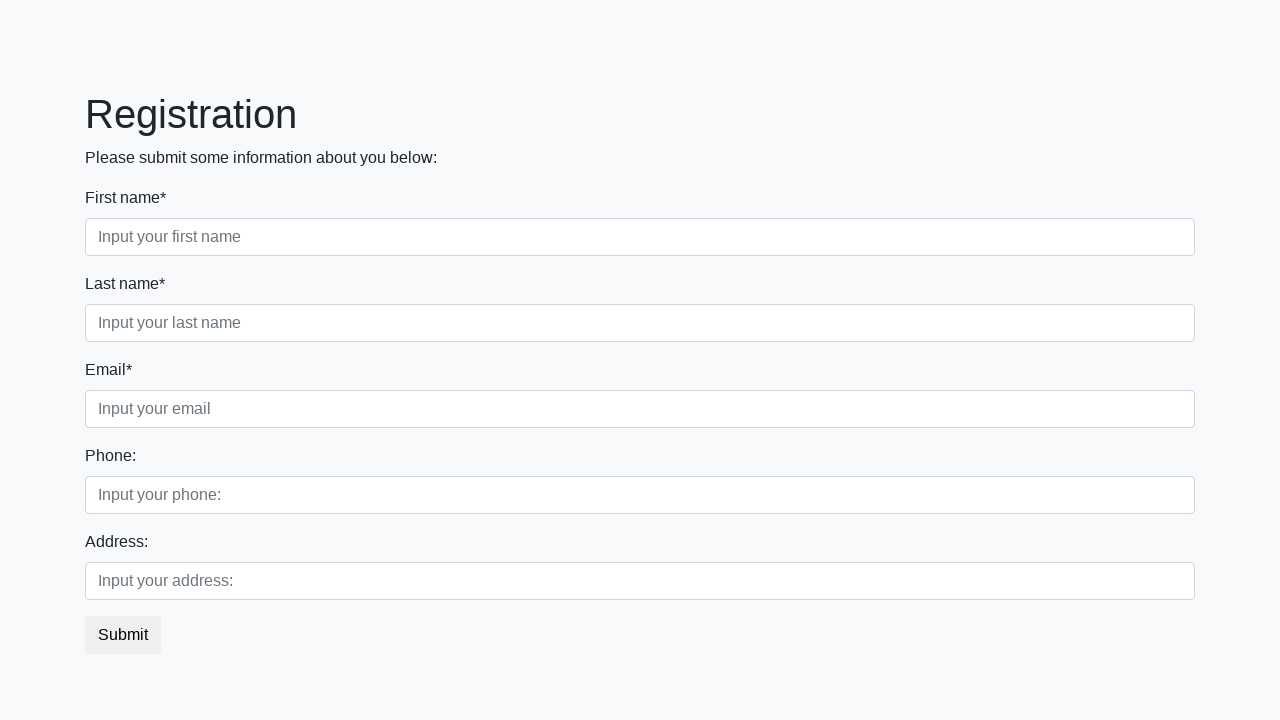

Filled first field with 'Marcus' on input[required] >> nth=0
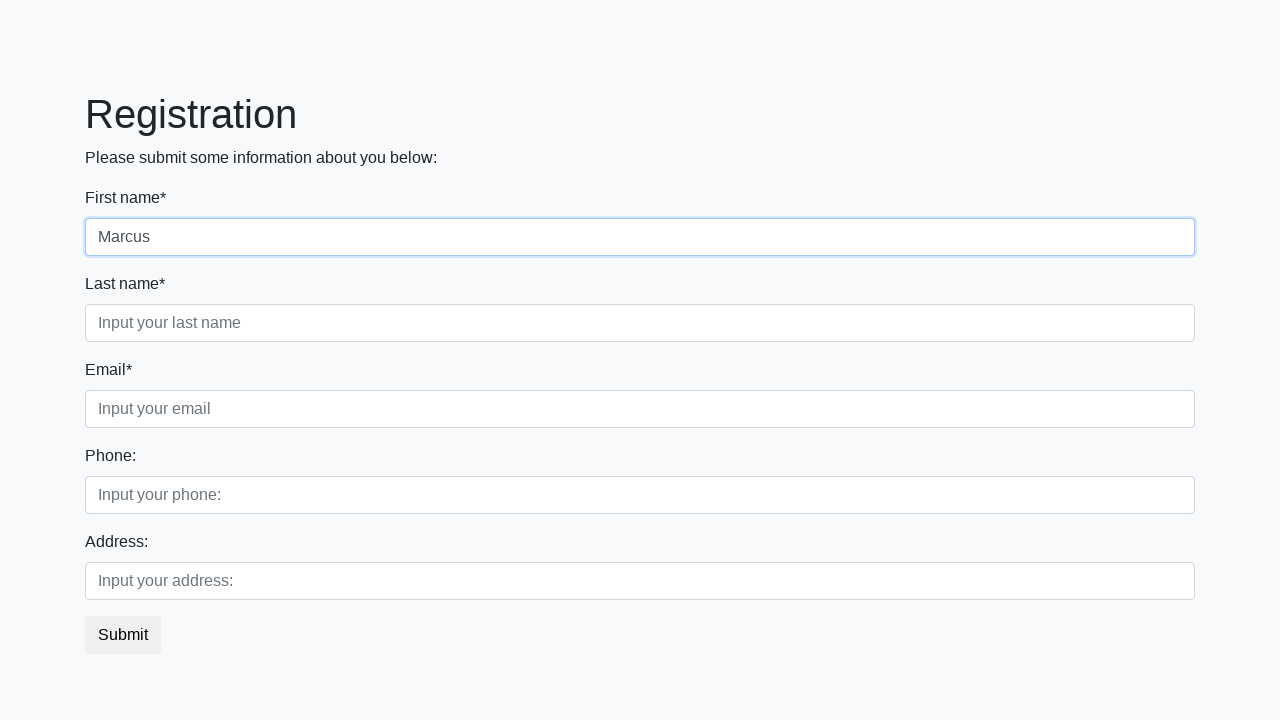

Filled second field with 'Thompson' on input[required] >> nth=1
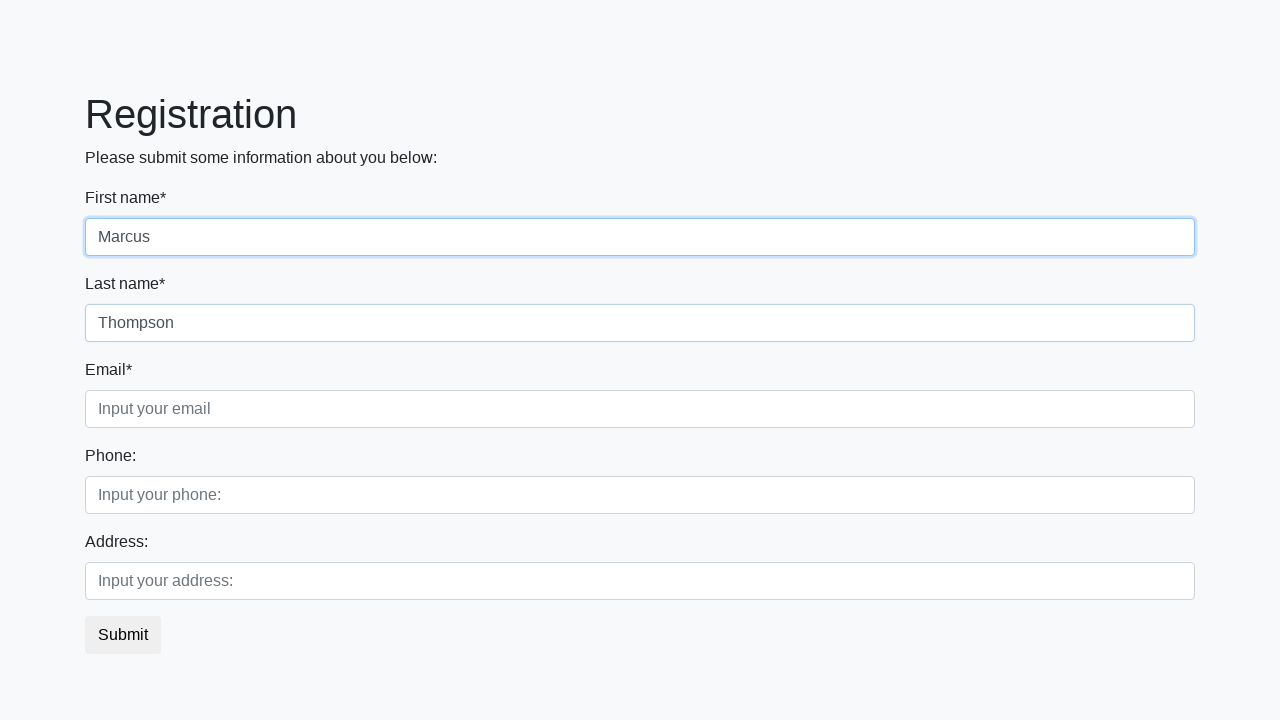

Filled third field with 'marcus.thompson@example.com' on input[required] >> nth=2
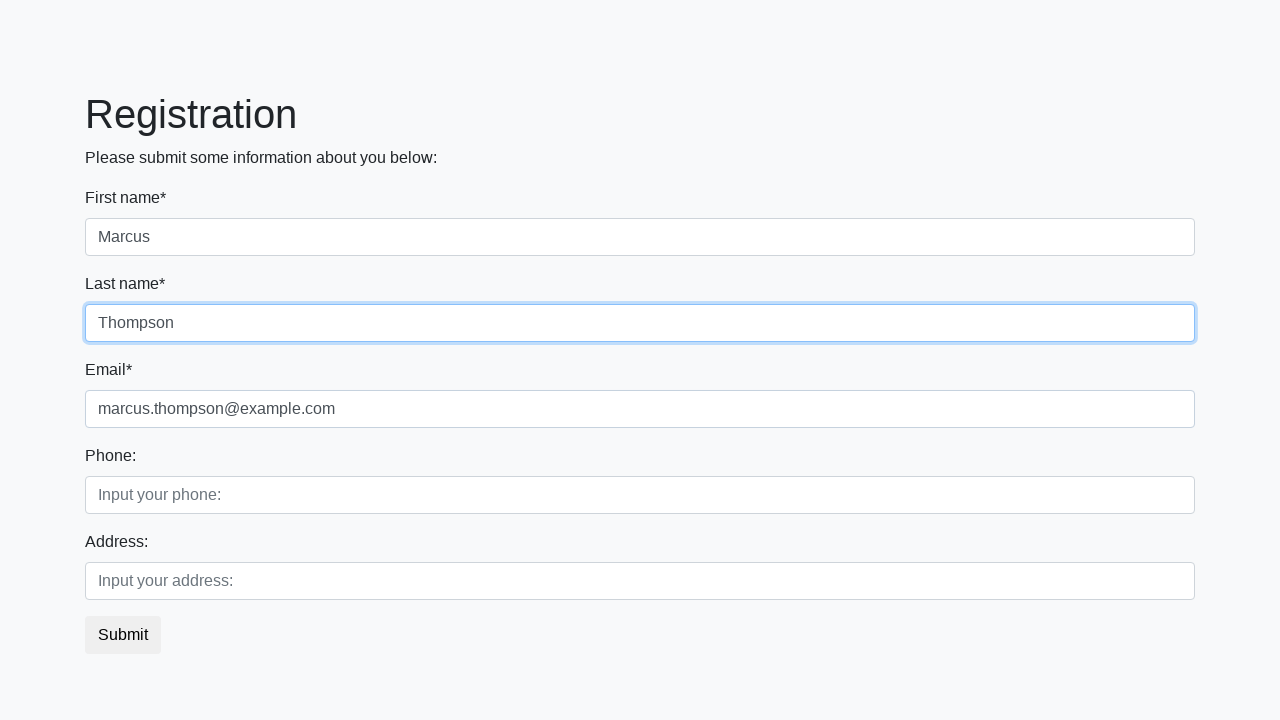

Clicked submit button to submit registration form at (123, 635) on button[type="submit"]
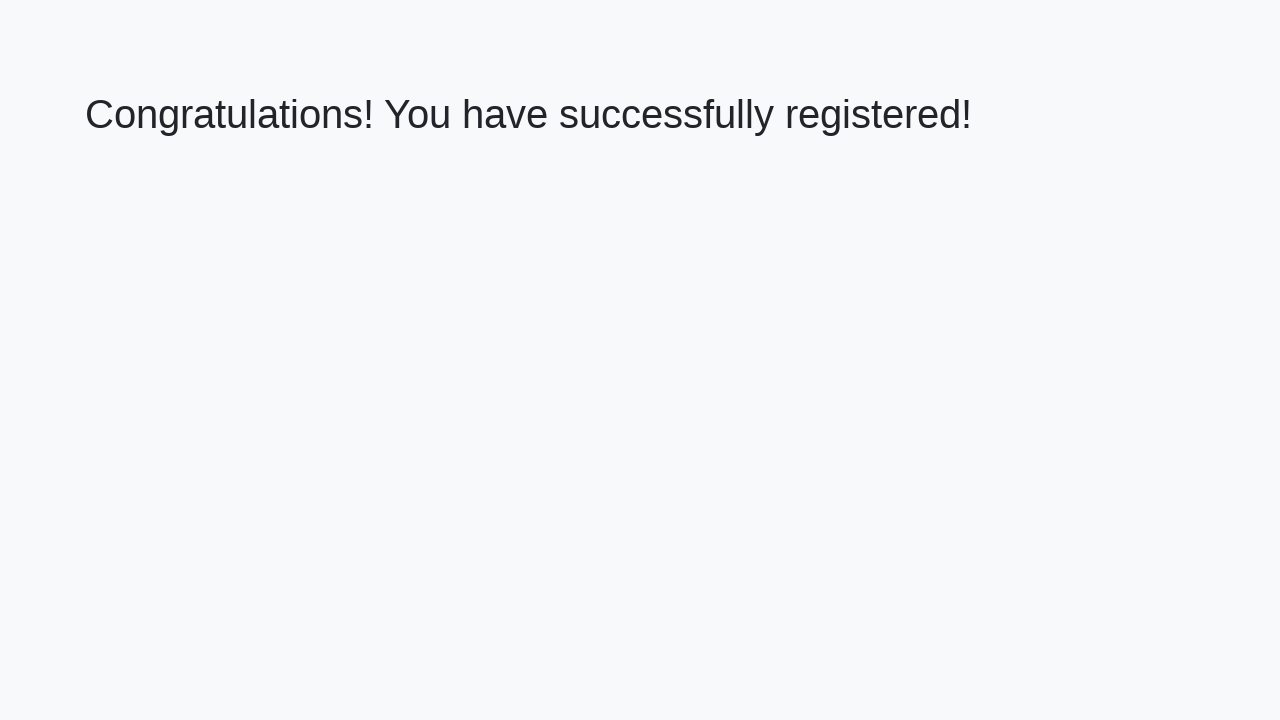

Verified successful registration message container loaded
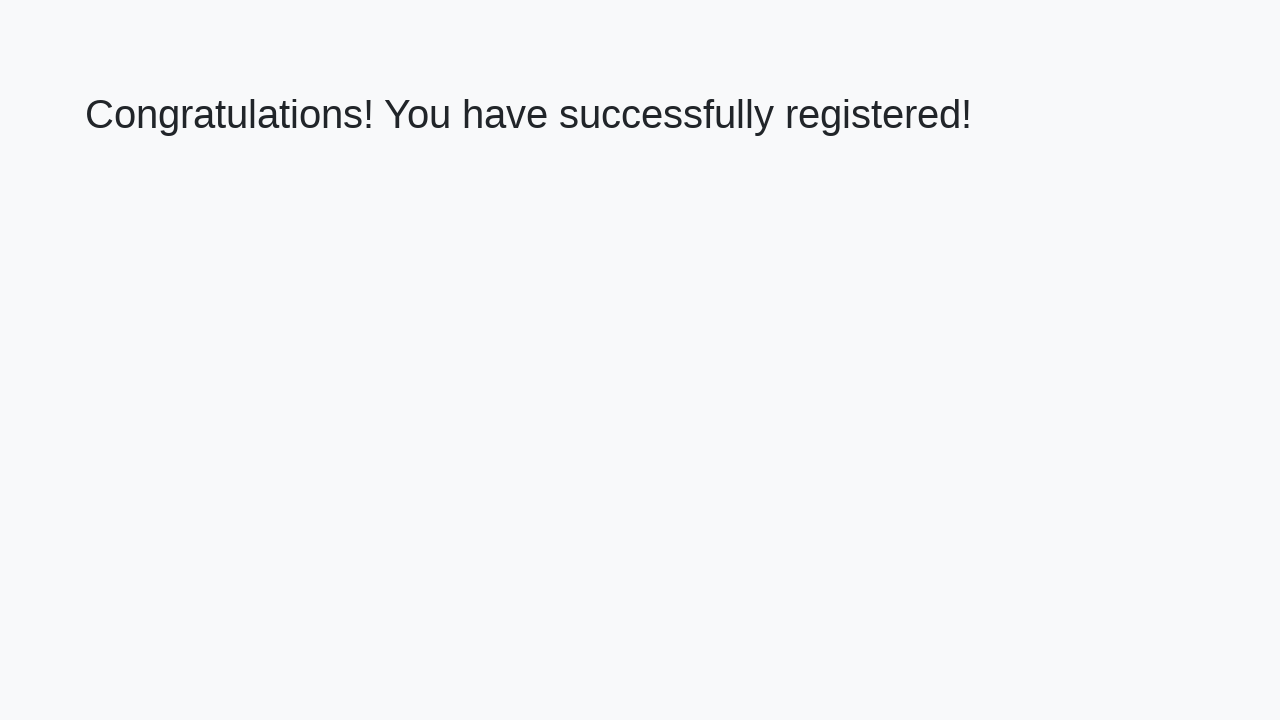

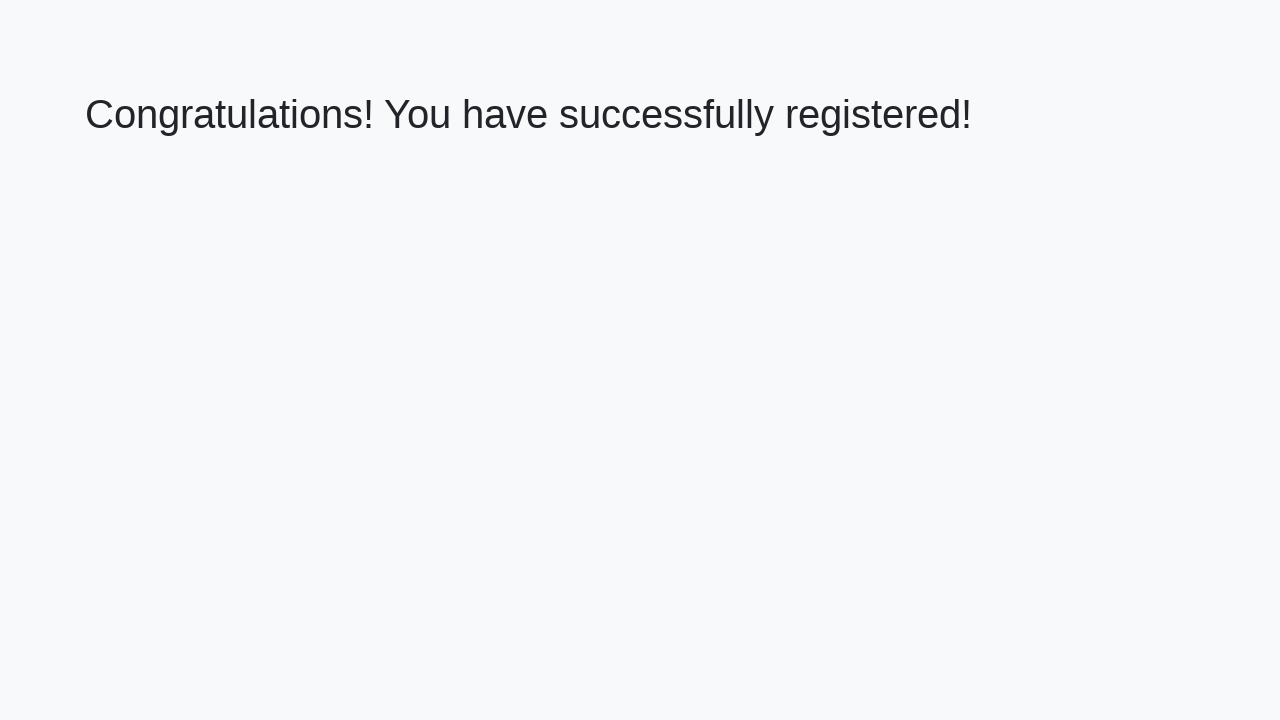